Tests shadow DOM interaction by finding and filling a text input field

Starting URL: http://watir.com/examples/shadow_dom.html

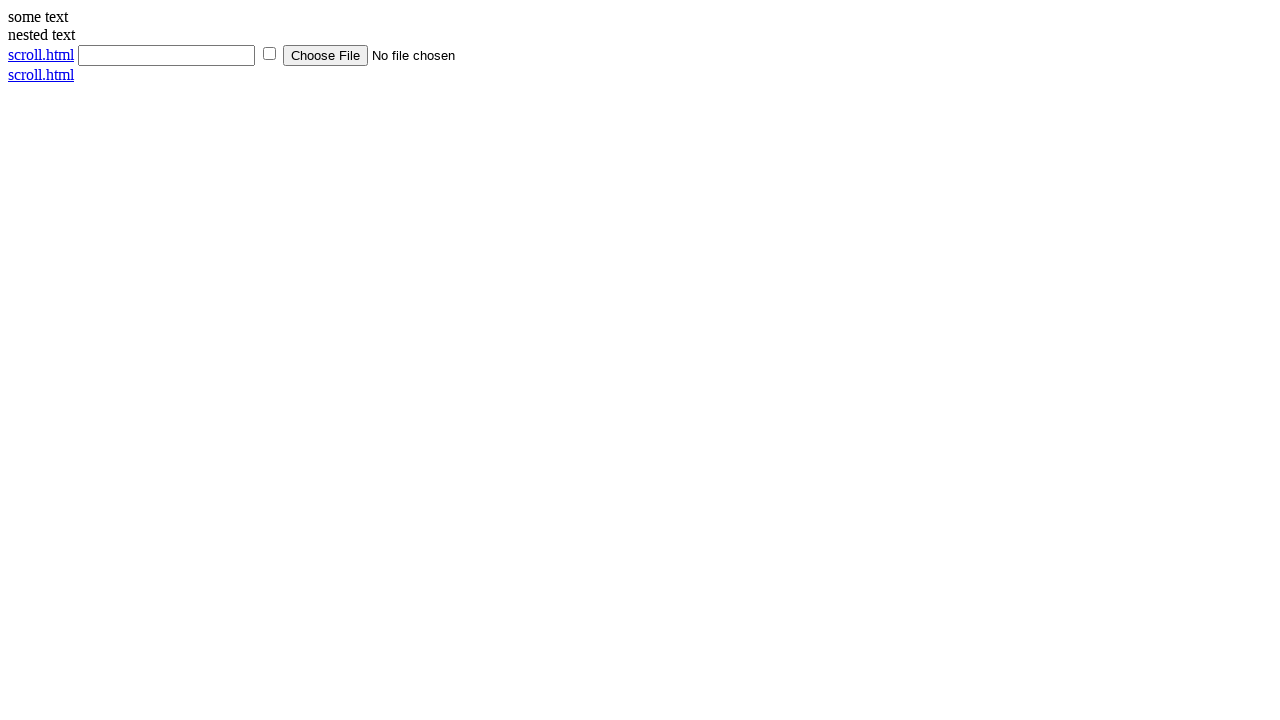

Filled shadow DOM text input field with 'Selenium' on input[type='text']
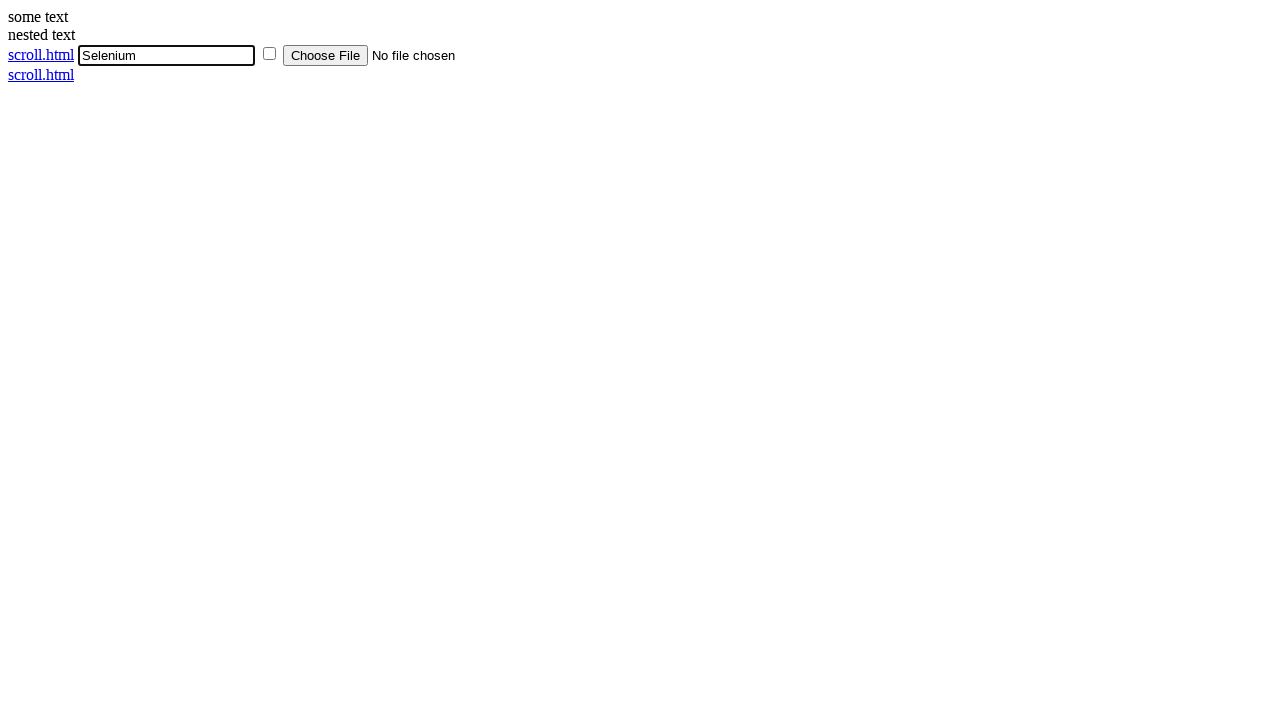

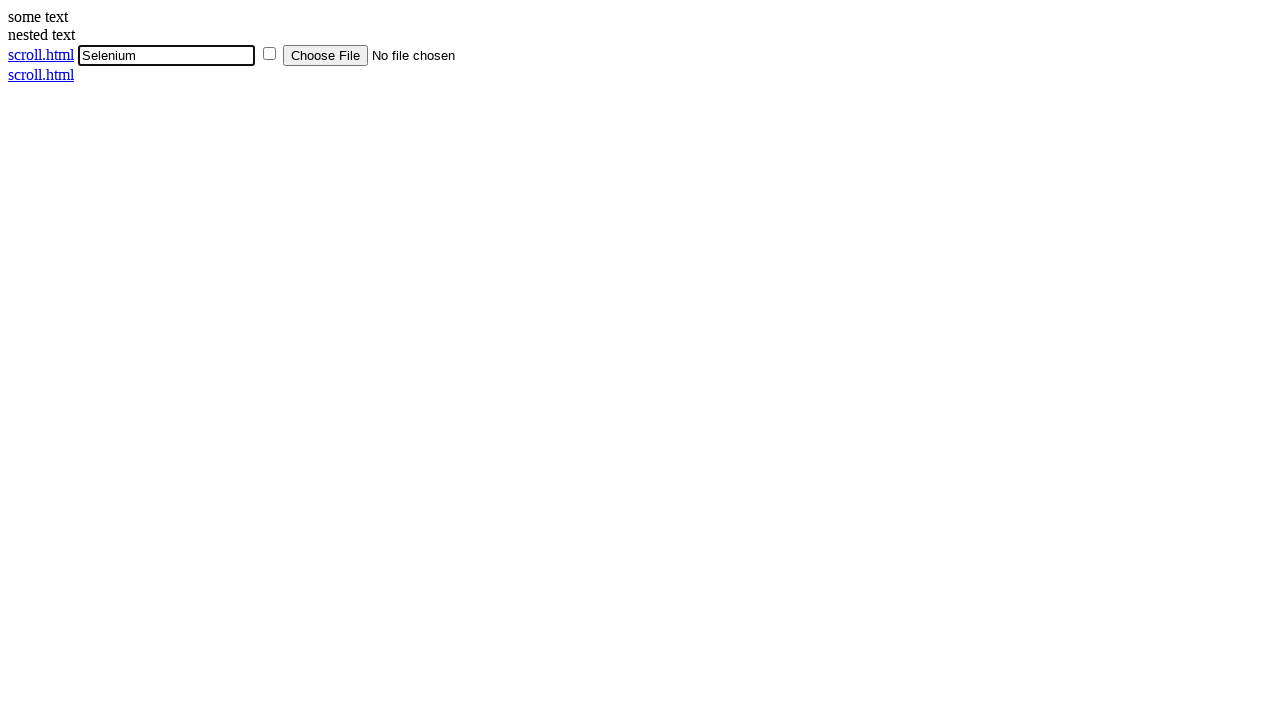